Clicks the primary button on the buttons demo page

Starting URL: https://formy-project.herokuapp.com/buttons

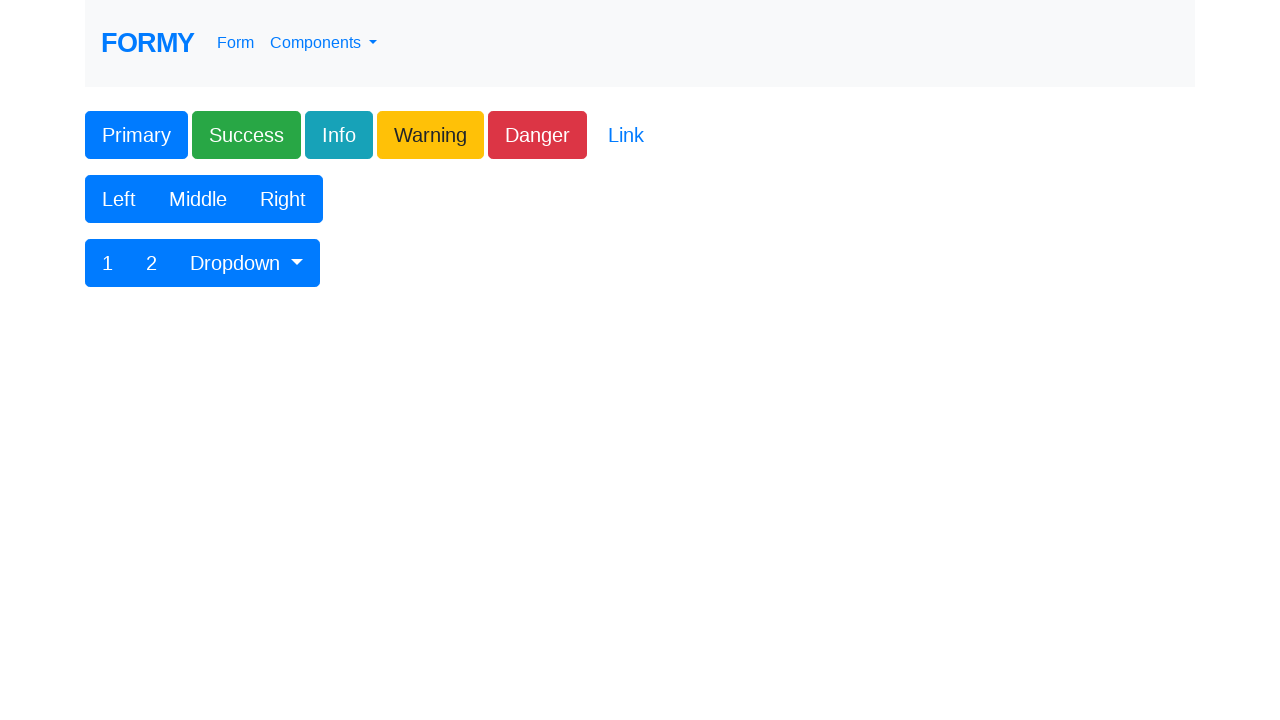

Clicked the primary button on the buttons demo page at (136, 135) on xpath=//*[@class='btn btn-lg btn-primary']
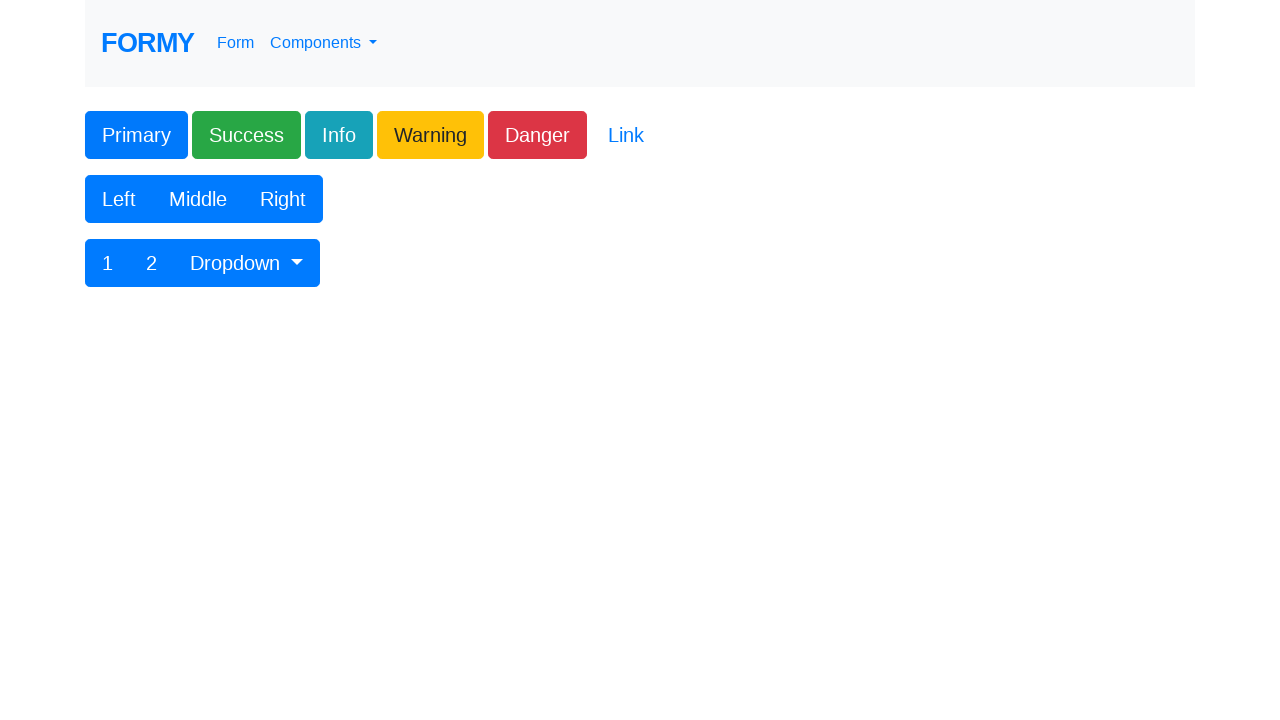

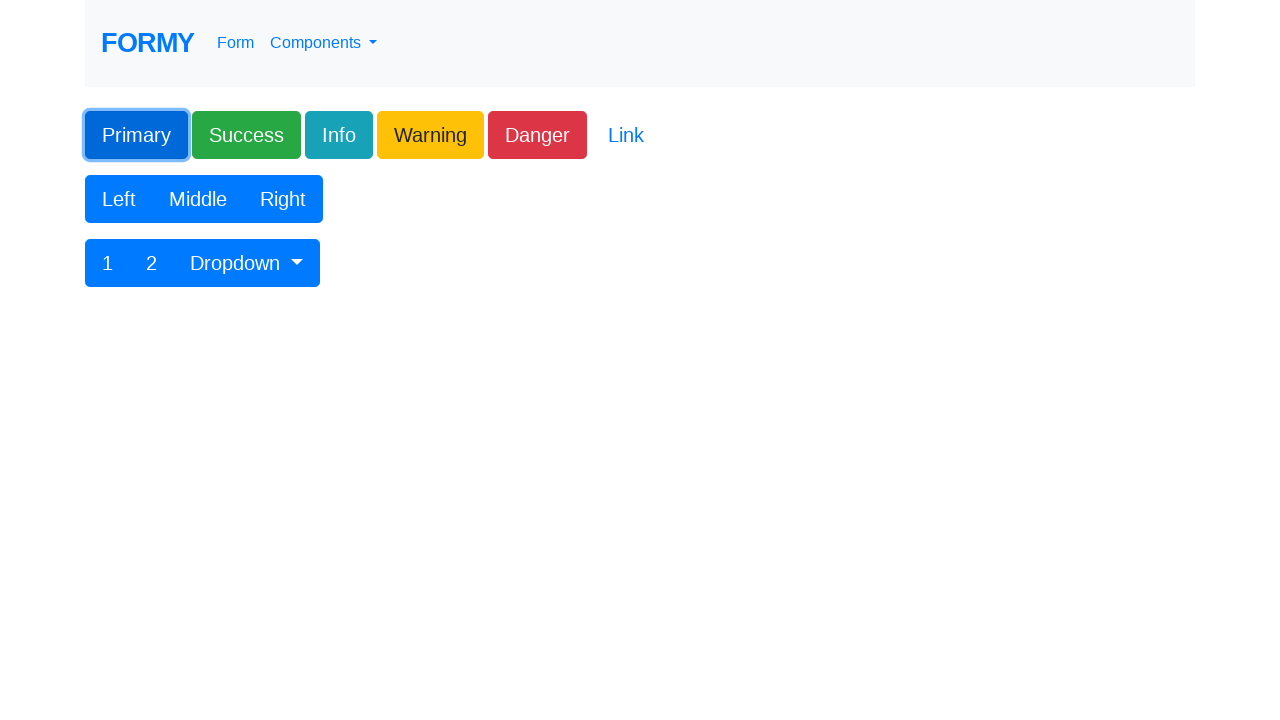